Tests dropdown selection using Playwright's select_option method to choose "Option 1" by visible text and verifies the selection.

Starting URL: http://the-internet.herokuapp.com/dropdown

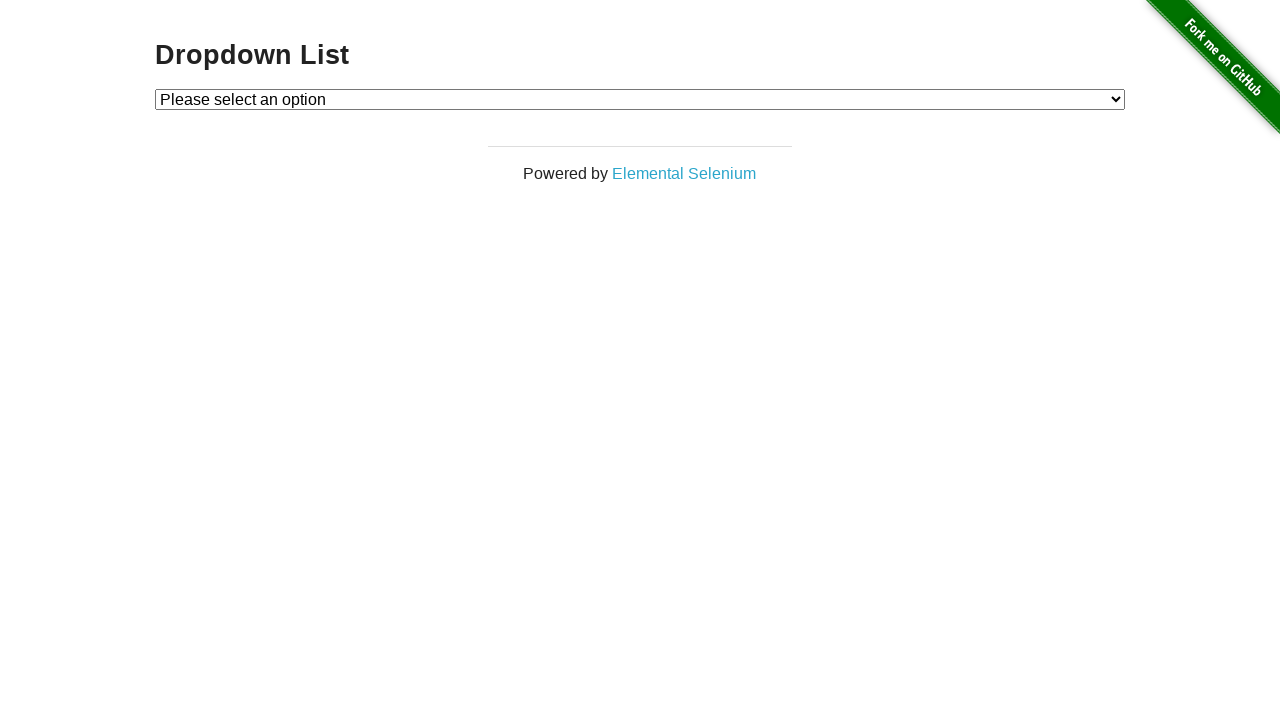

Waited for dropdown element to be available
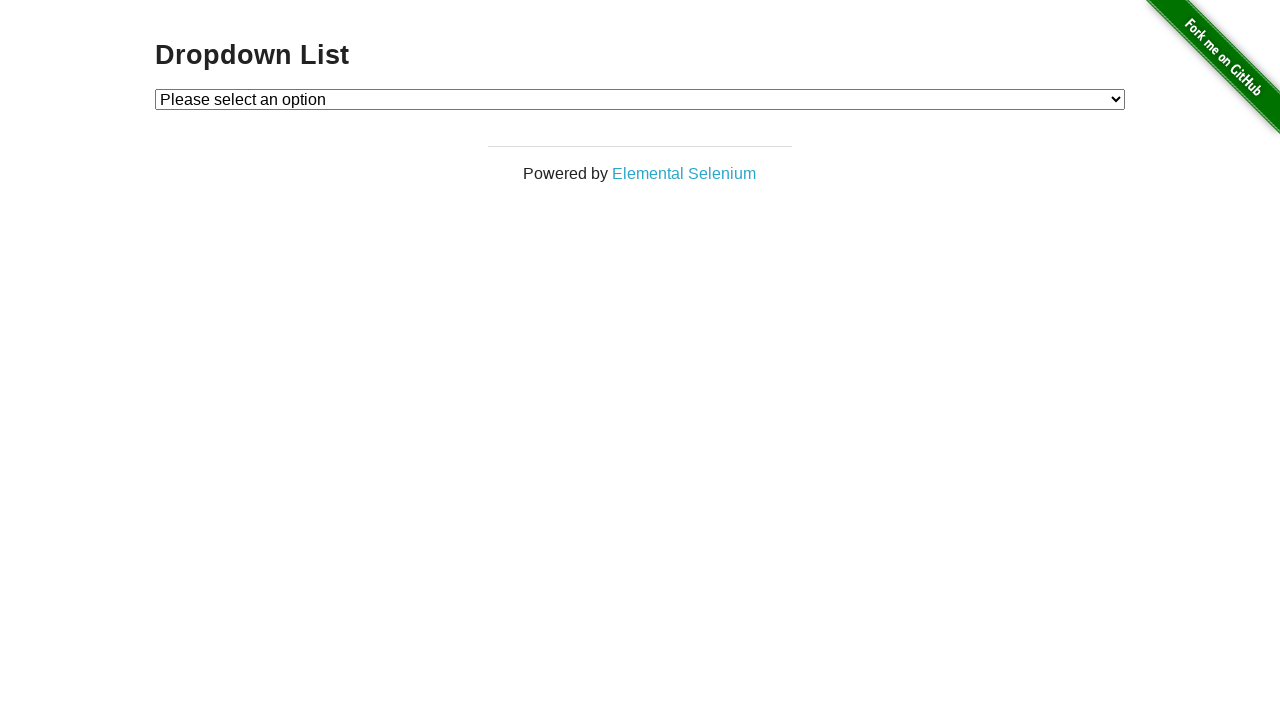

Selected 'Option 1' from dropdown using visible text on #dropdown
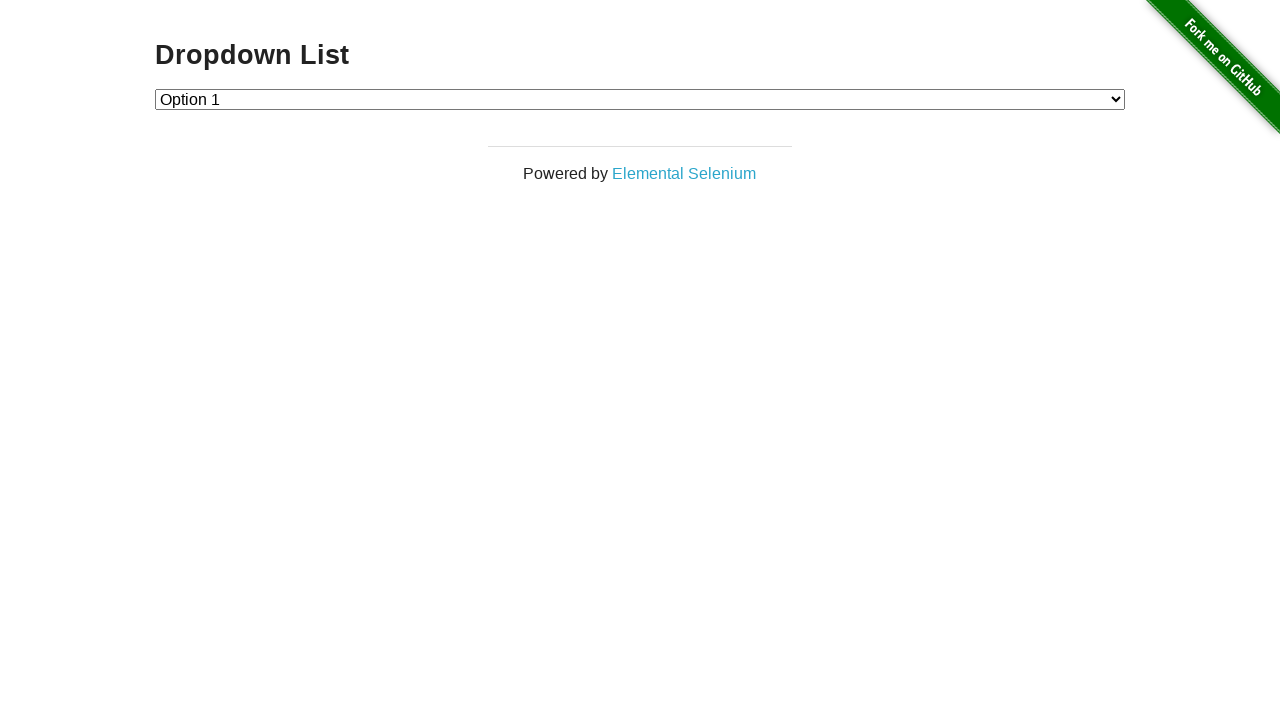

Retrieved selected option text from dropdown
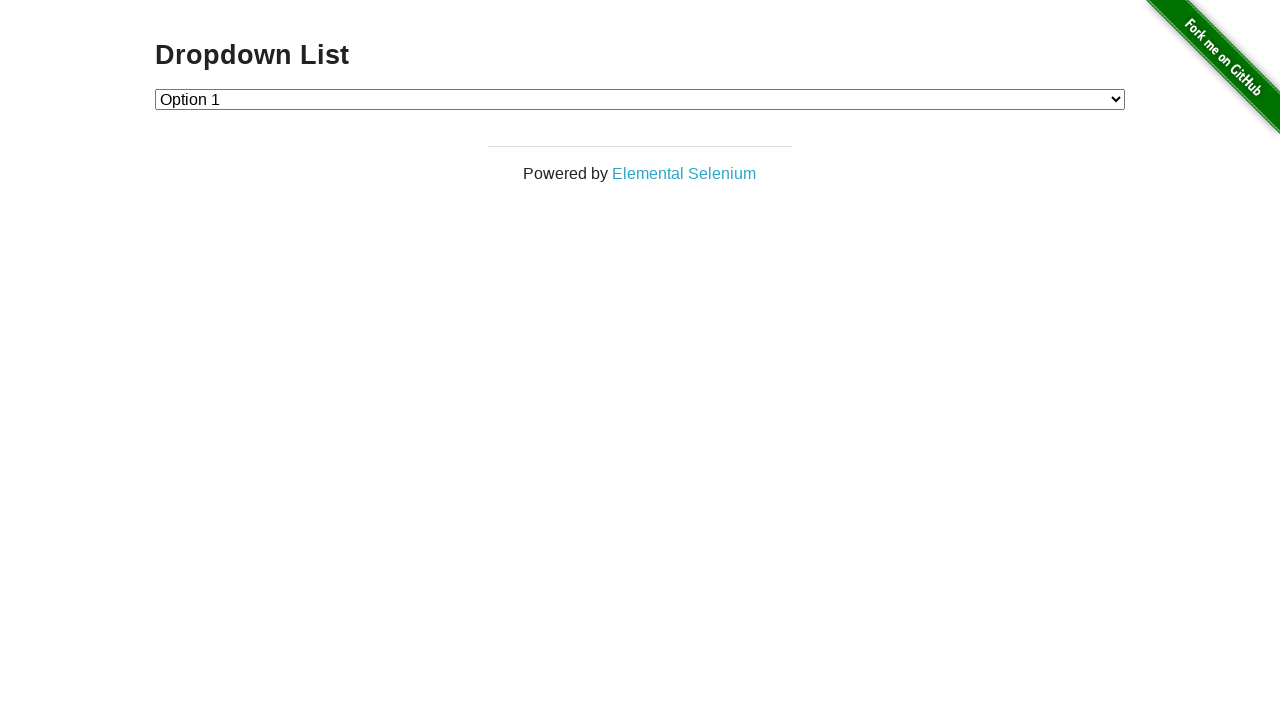

Verified that 'Option 1' is selected in the dropdown
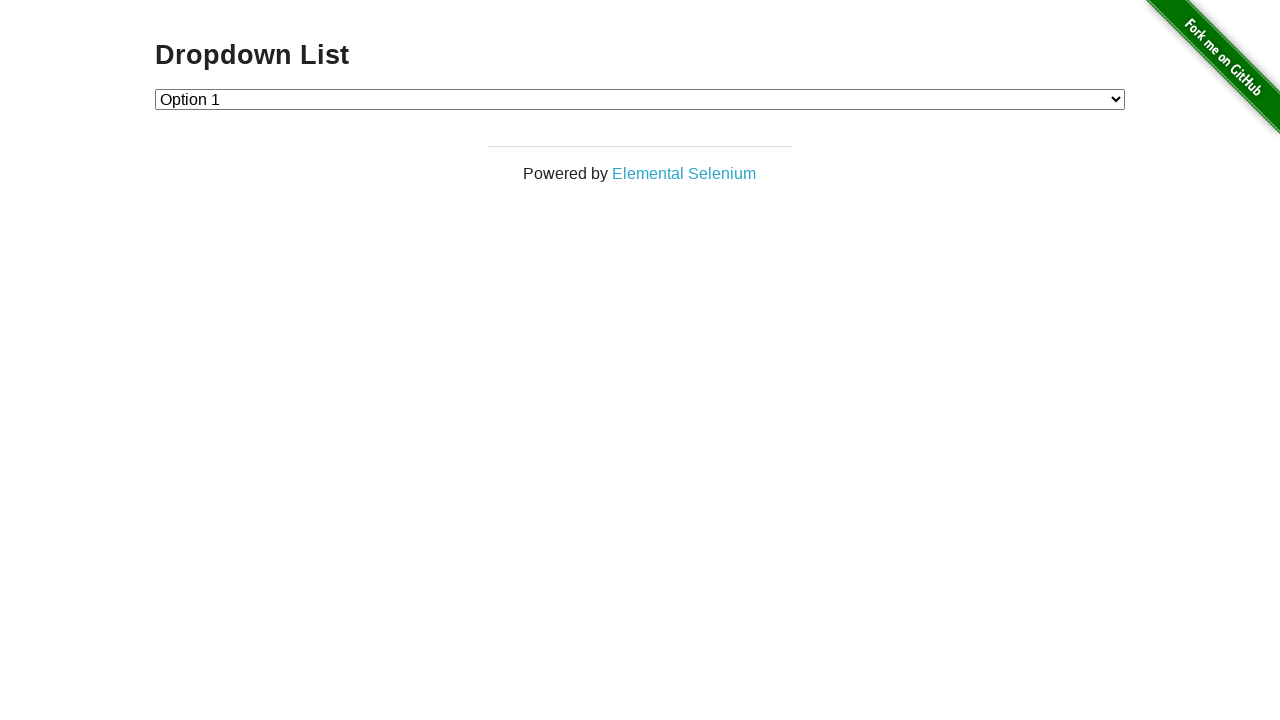

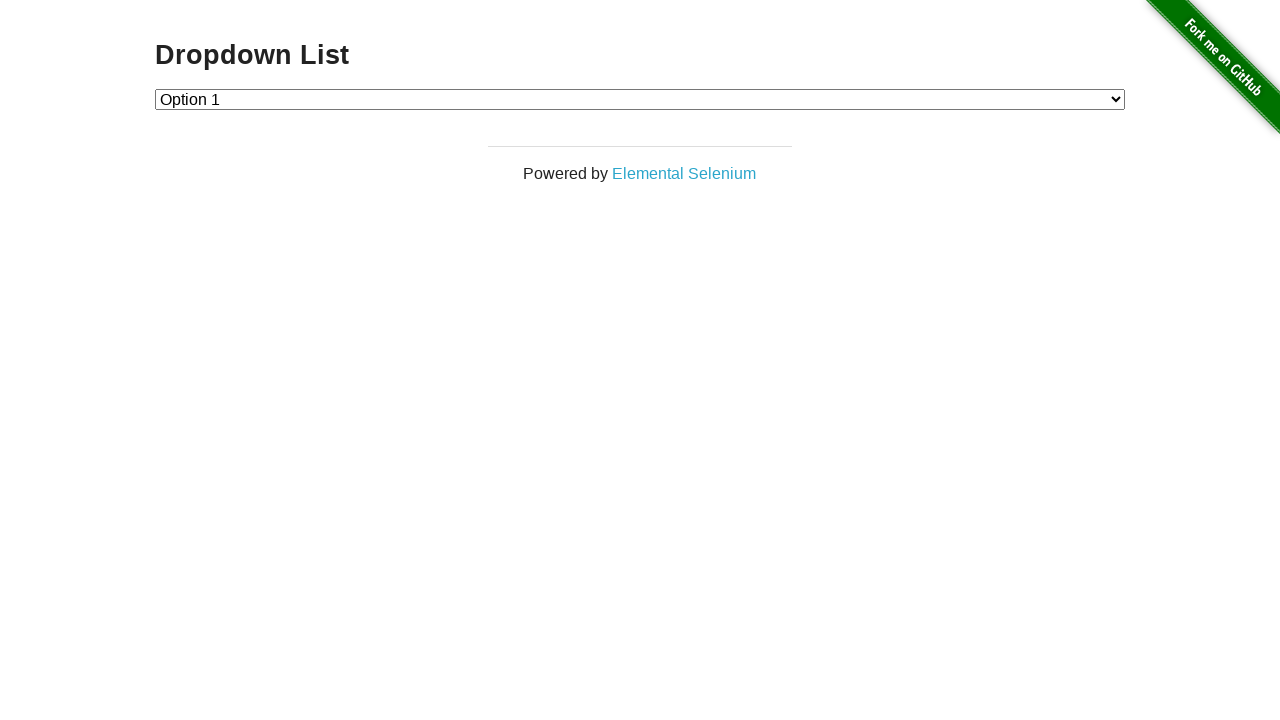